Tests JavaScript alert handling including accepting alerts, dismissing alerts, and entering text into prompt dialogs on a demo automation testing site.

Starting URL: http://demo.automationtesting.in/Alerts.html

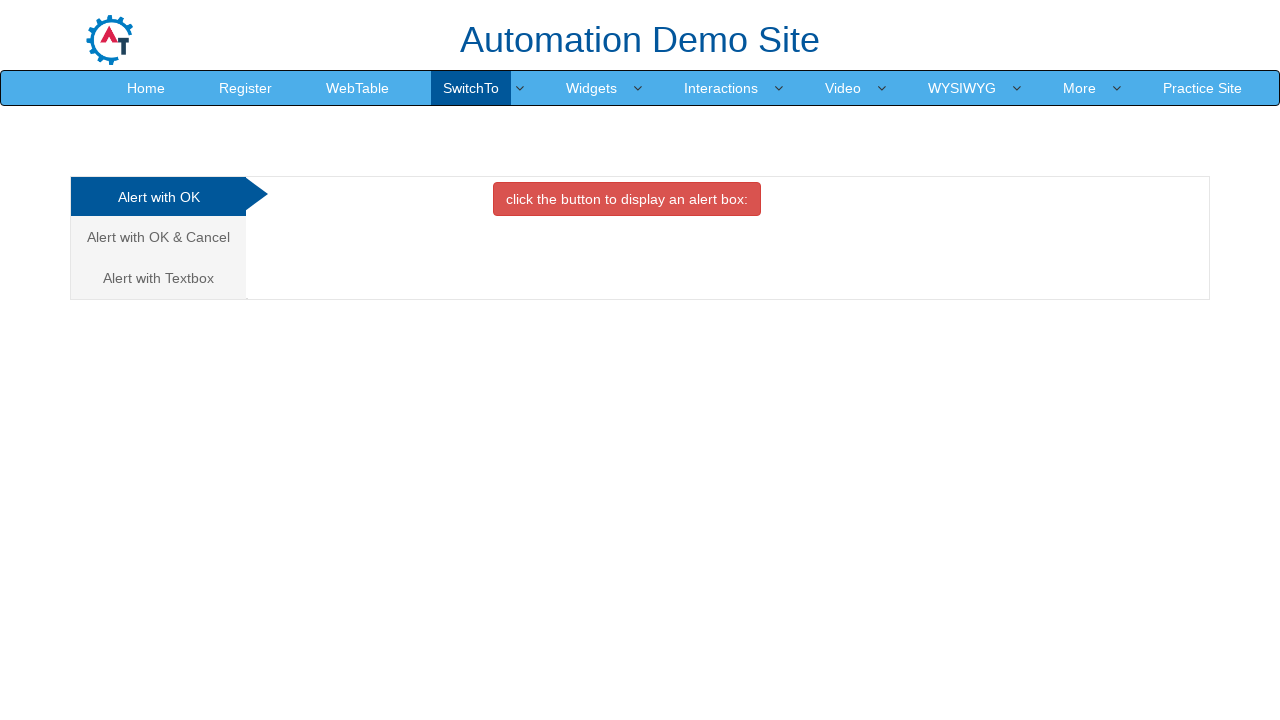

Set up dialog handler to accept OK alert
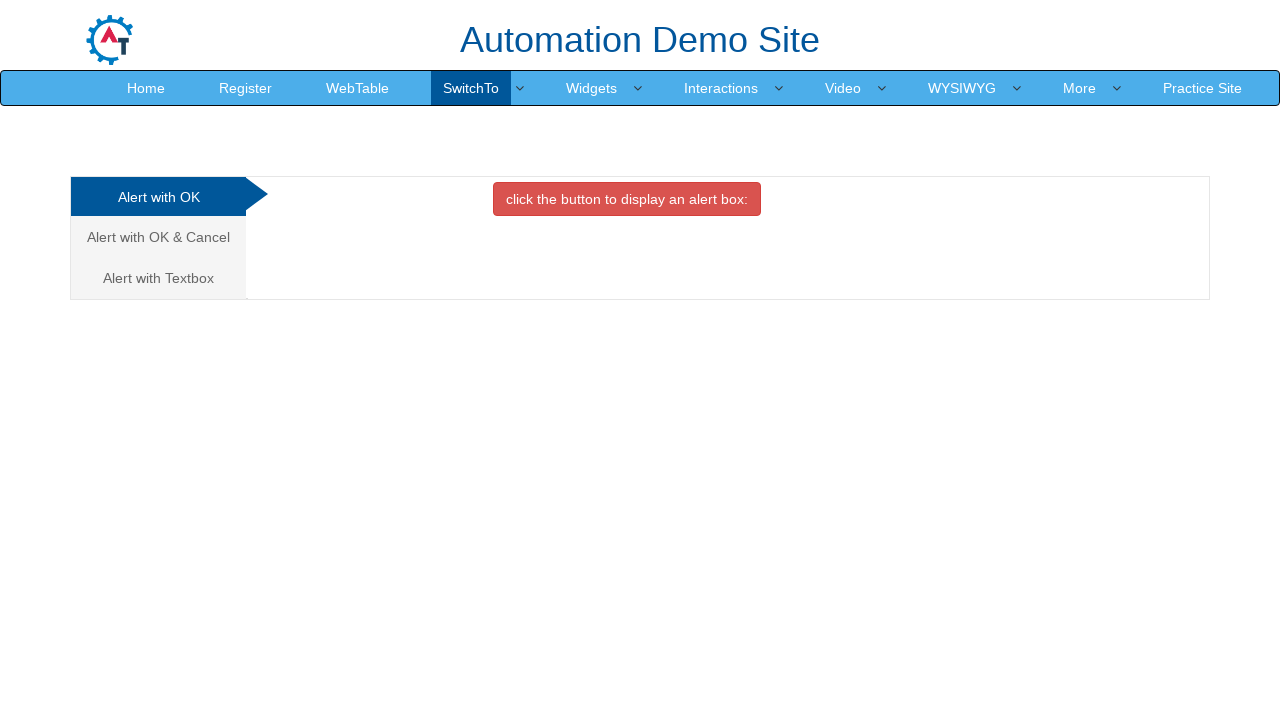

Clicked OK Tab button to trigger alert at (627, 199) on #OKTab
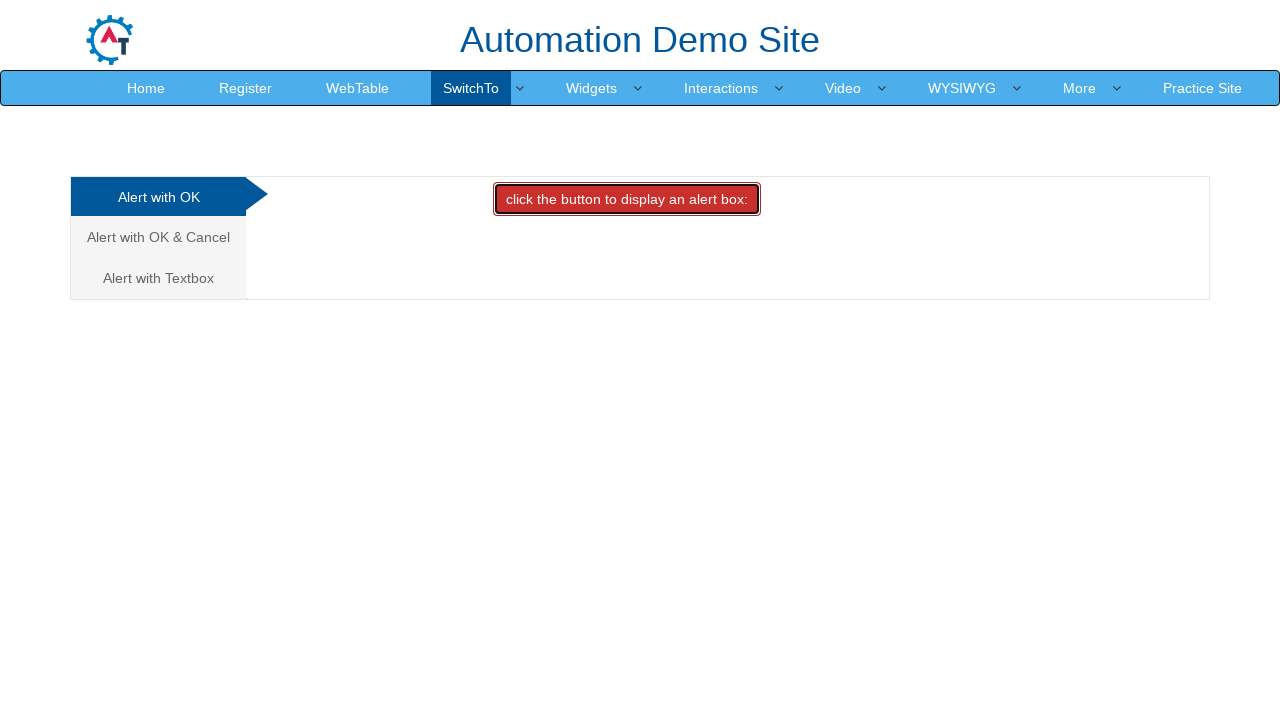

Clicked on 'Alert with OK & Cancel' tab at (158, 237) on xpath=//a[contains(text(),'Alert with OK & Cancel ')]
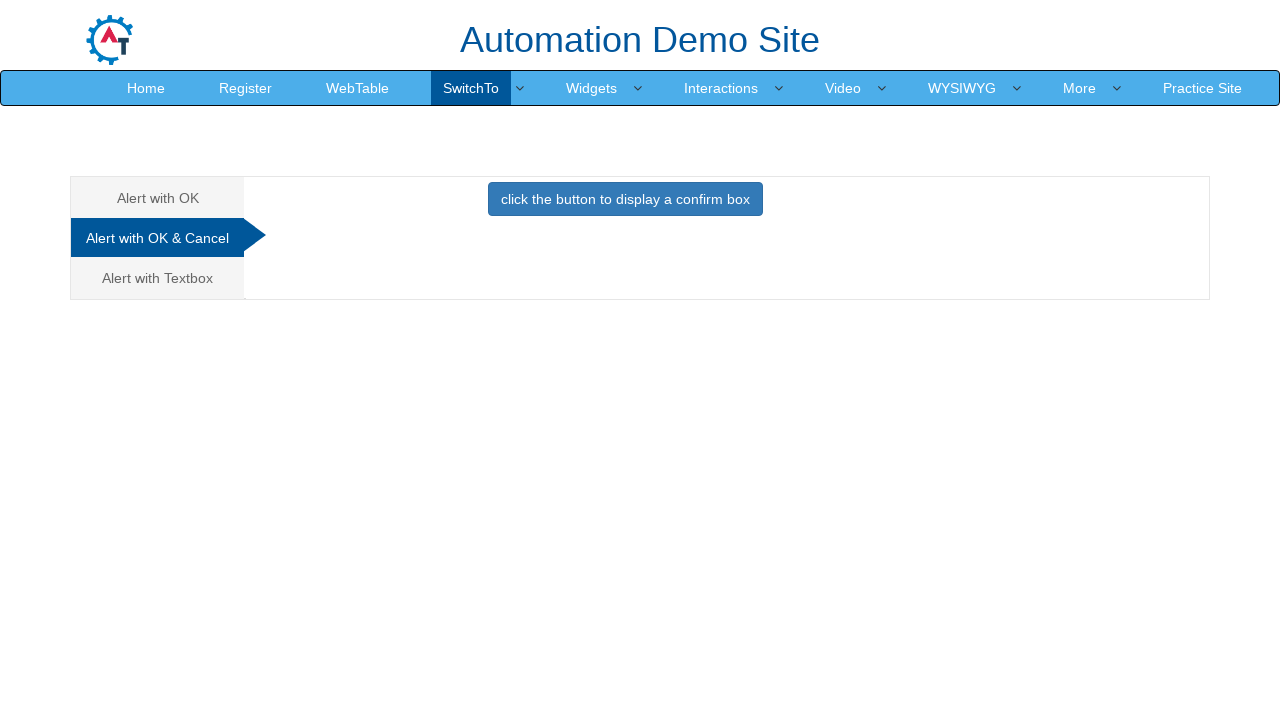

Set up dialog handler to dismiss cancel alert
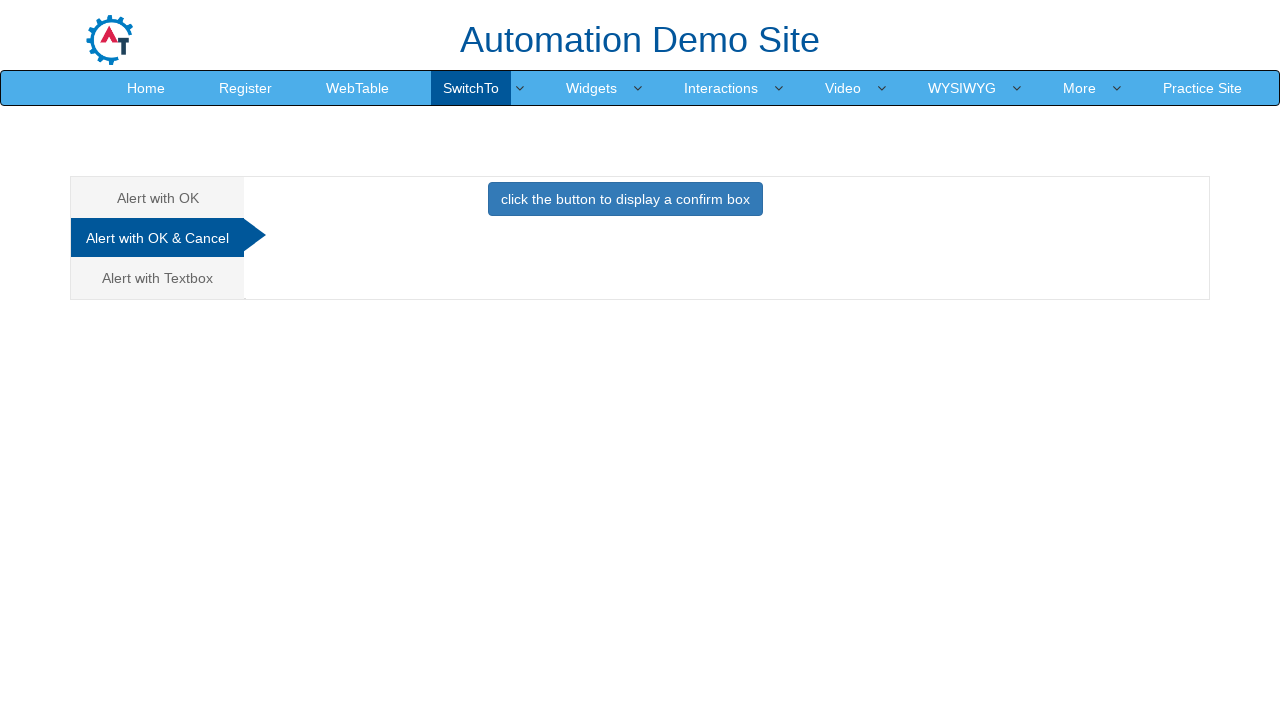

Clicked Cancel Tab button to trigger alert at (625, 204) on #CancelTab
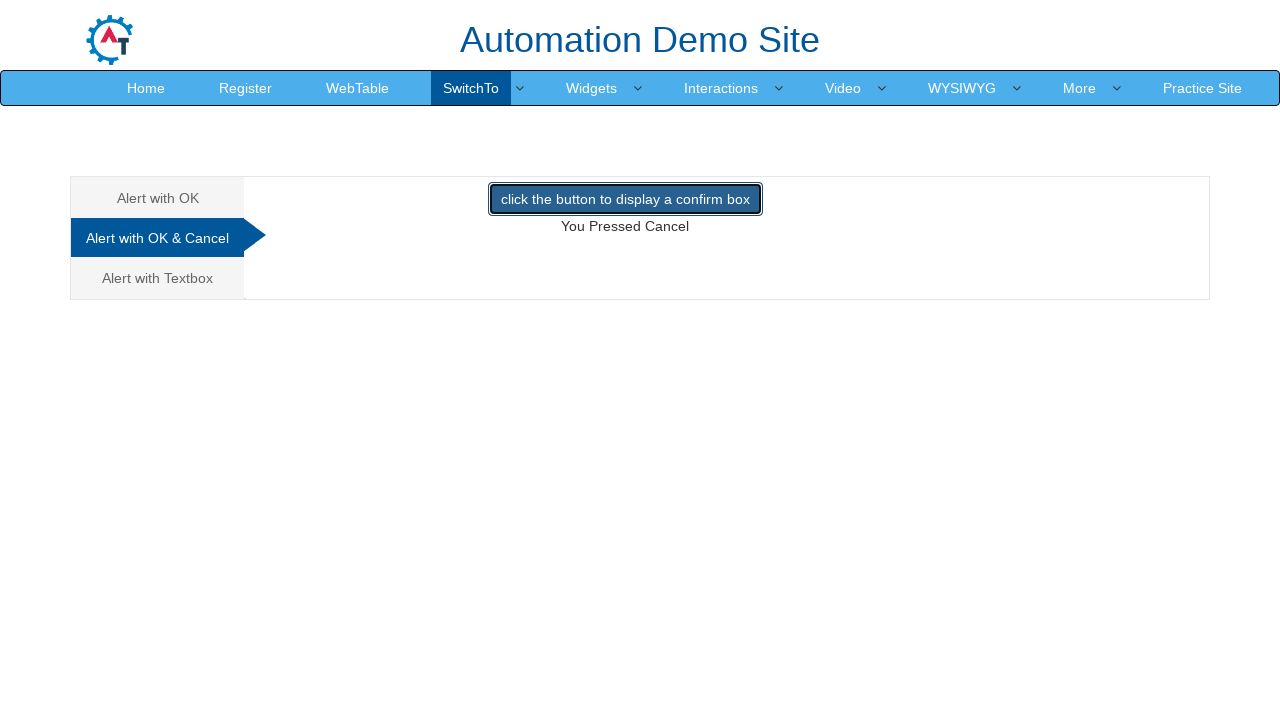

Clicked on 'Alert with Textbox' tab at (158, 278) on xpath=//a[contains(text(),'Alert with Textbox')]
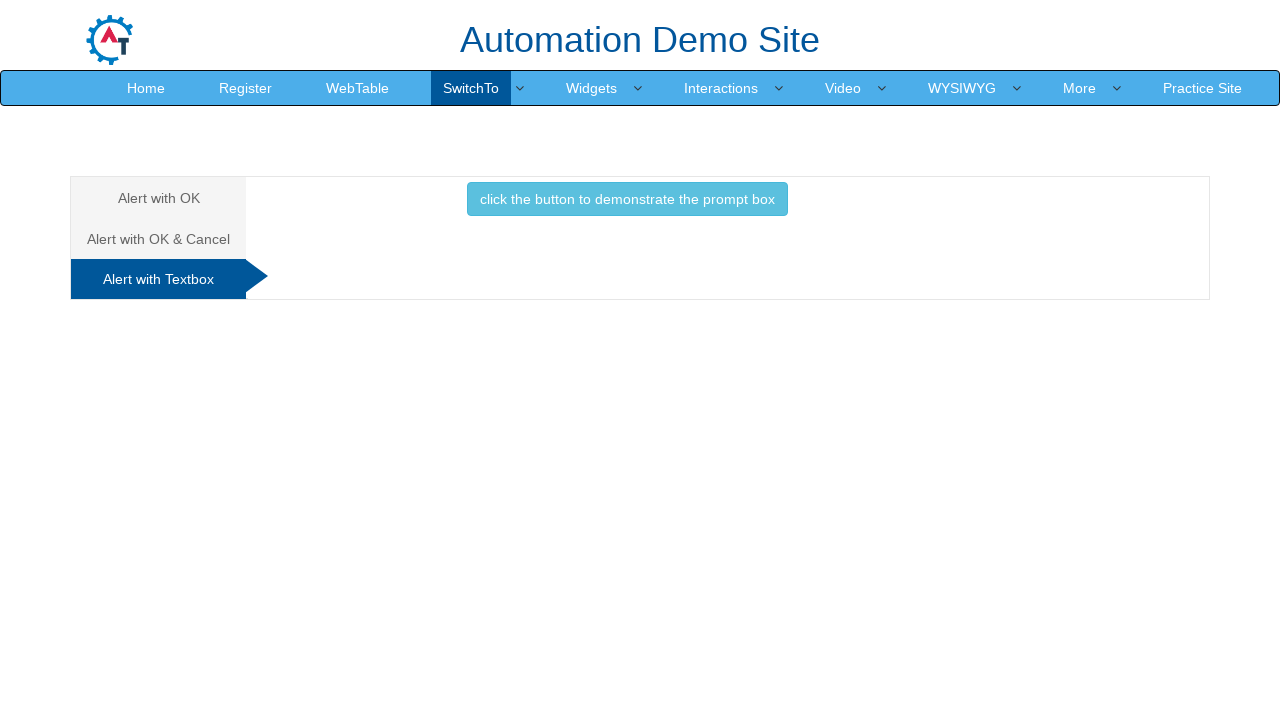

Set up dialog handler to accept prompt alert with name 'Shravani'
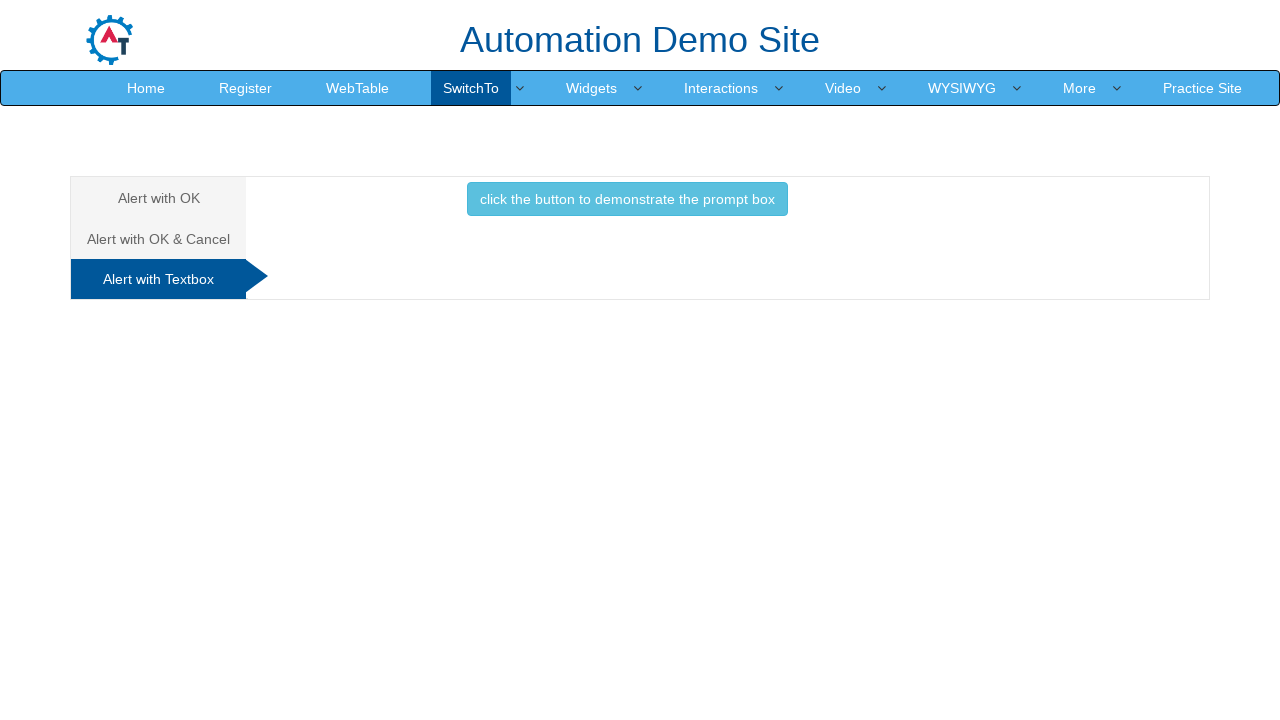

Clicked Textbox button to trigger prompt alert at (627, 204) on #Textbox
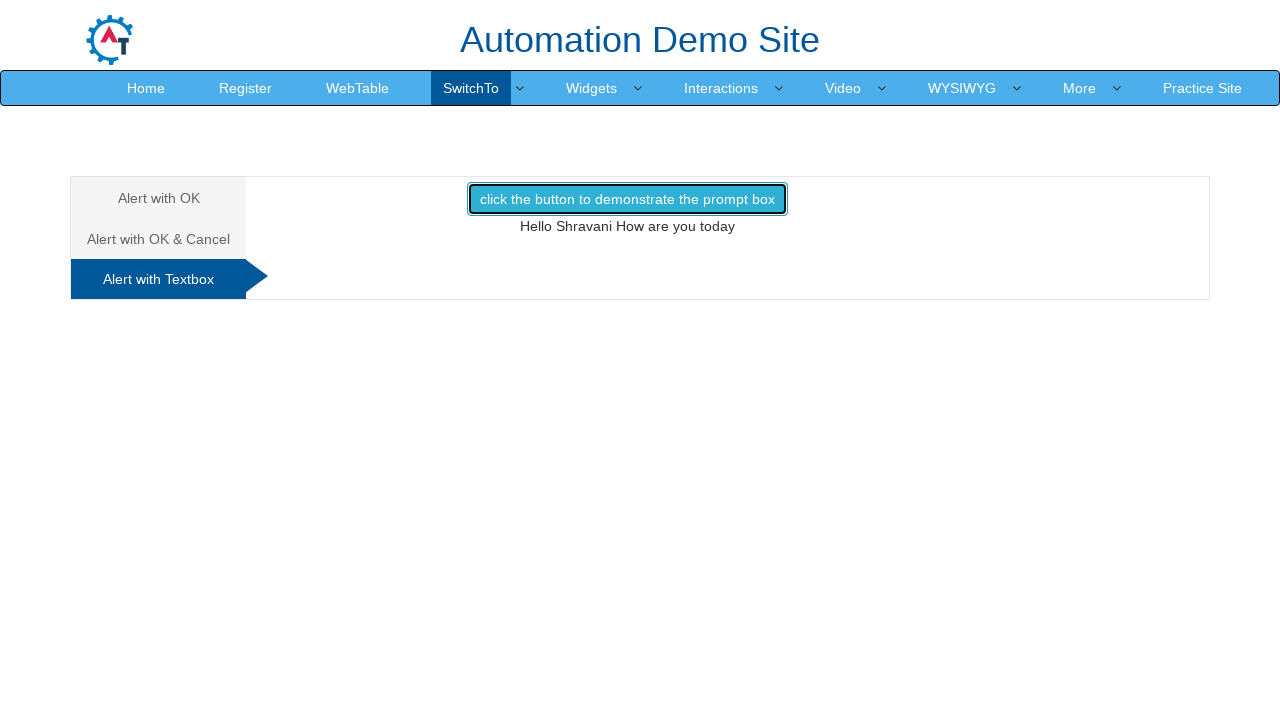

Waited for alert interaction to complete
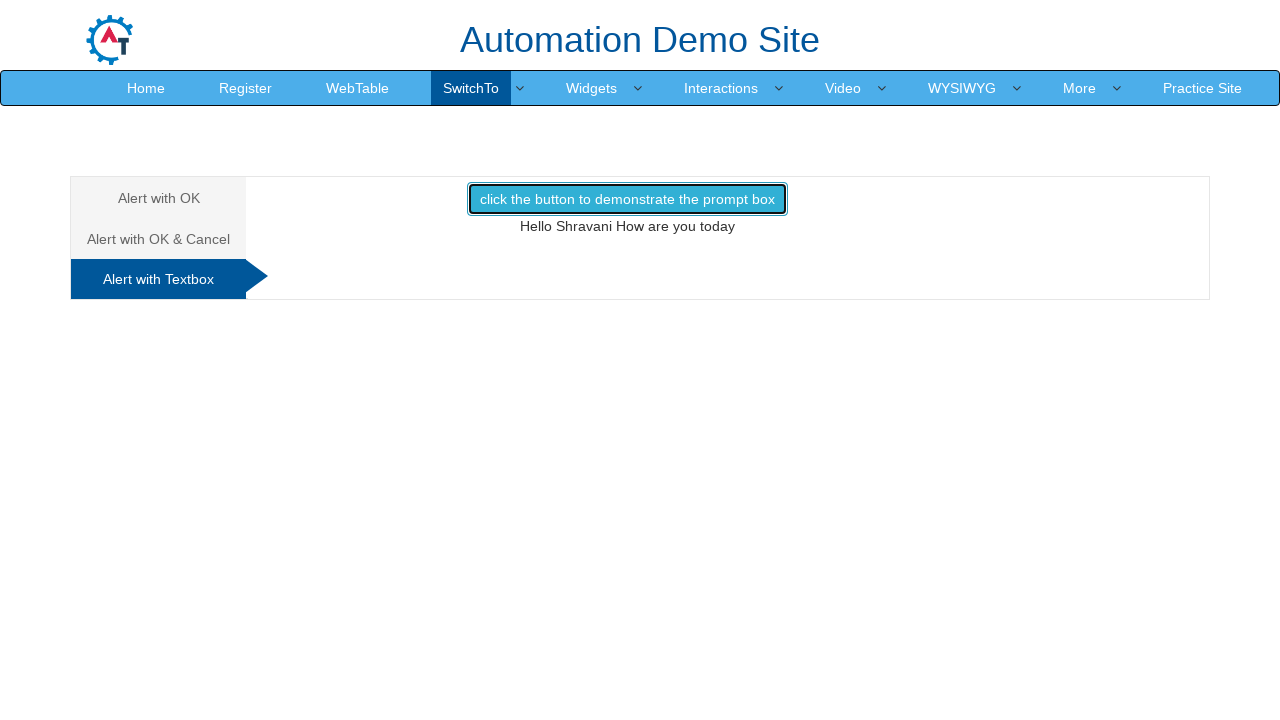

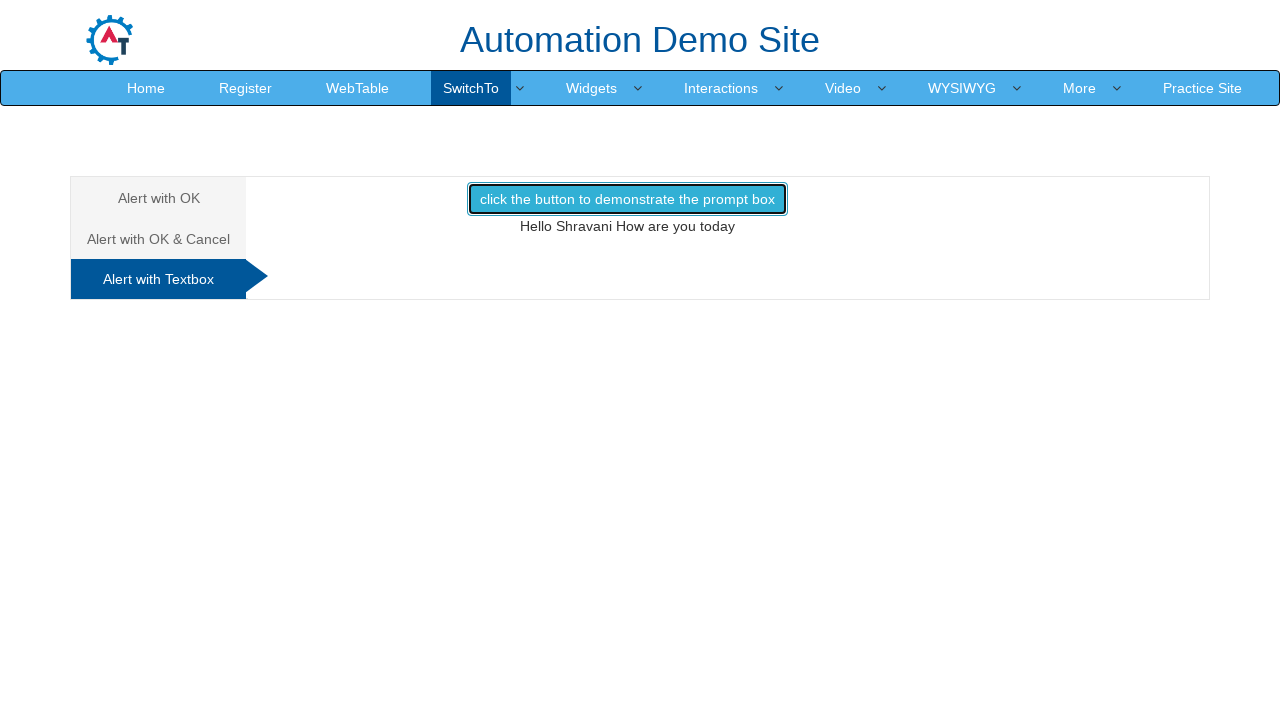